Tests navigation flow by clicking sign-in button, then "no account" link, and navigating back twice to the original page

Starting URL: https://mystore-testlab.coderslab.pl/index.php

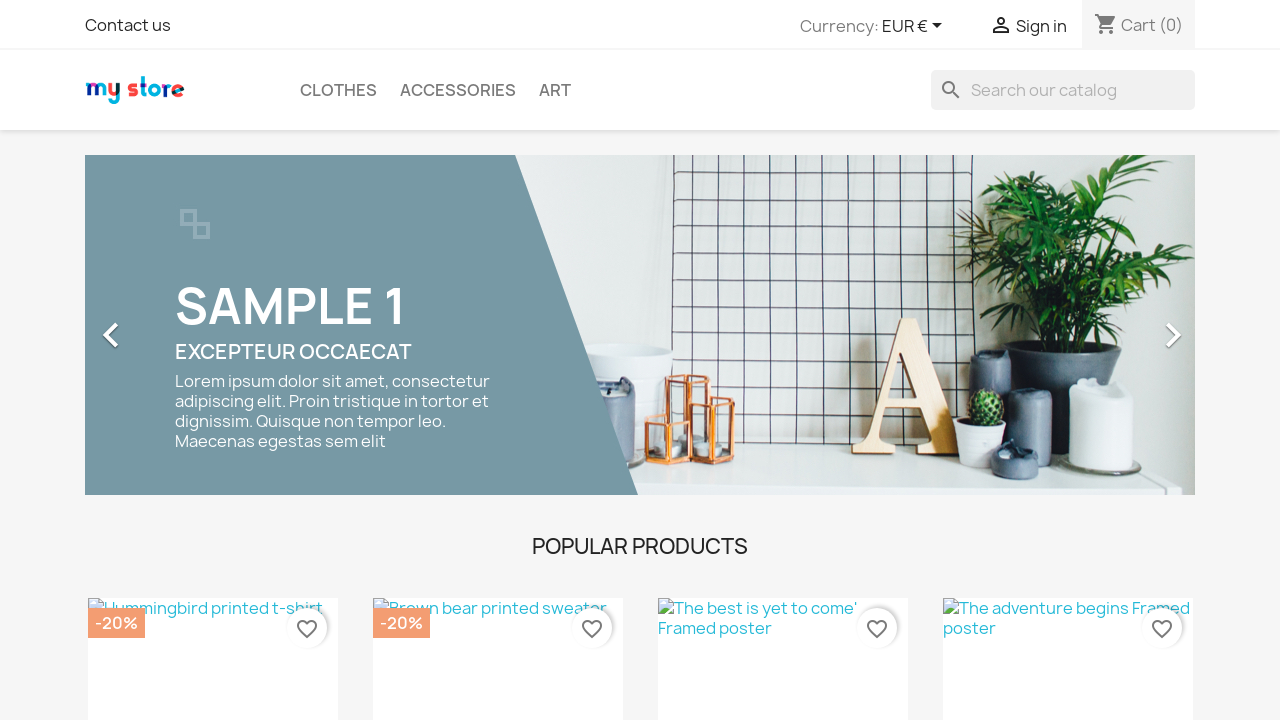

Clicked sign-in button at (1008, 24) on #_desktop_user_info
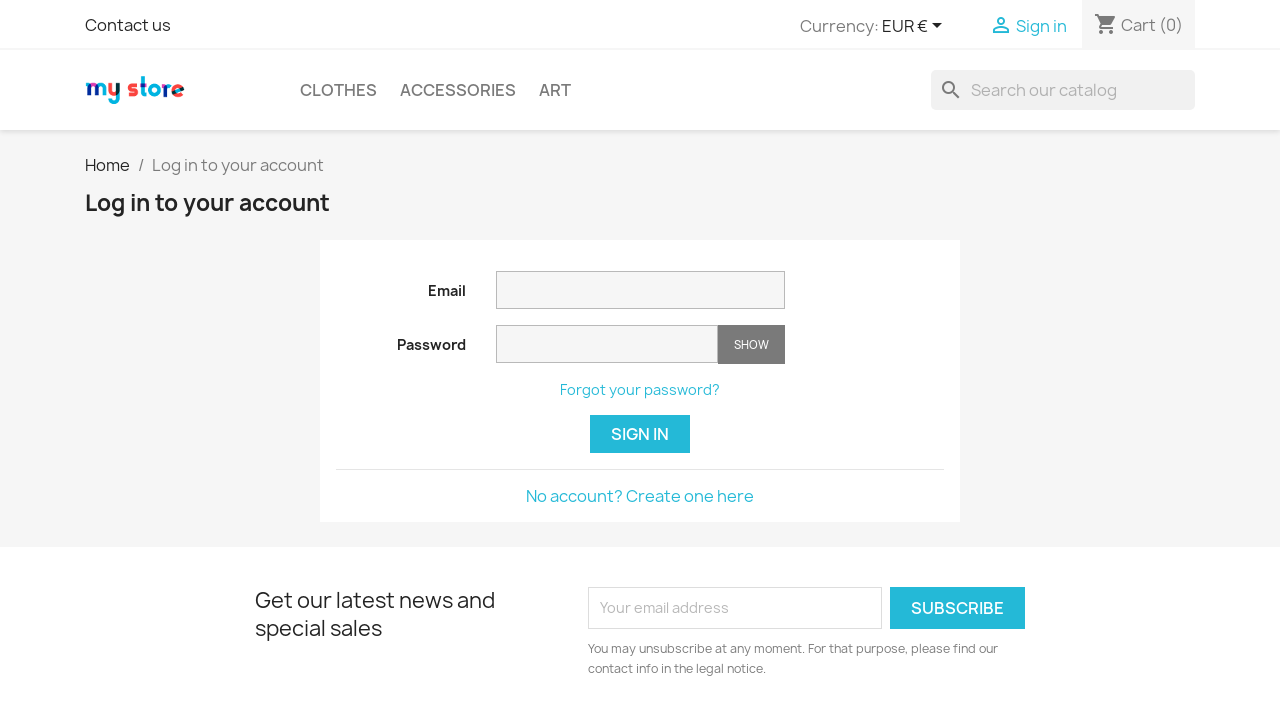

Clicked 'no account' link to navigate to registration page at (640, 496) on .no-account
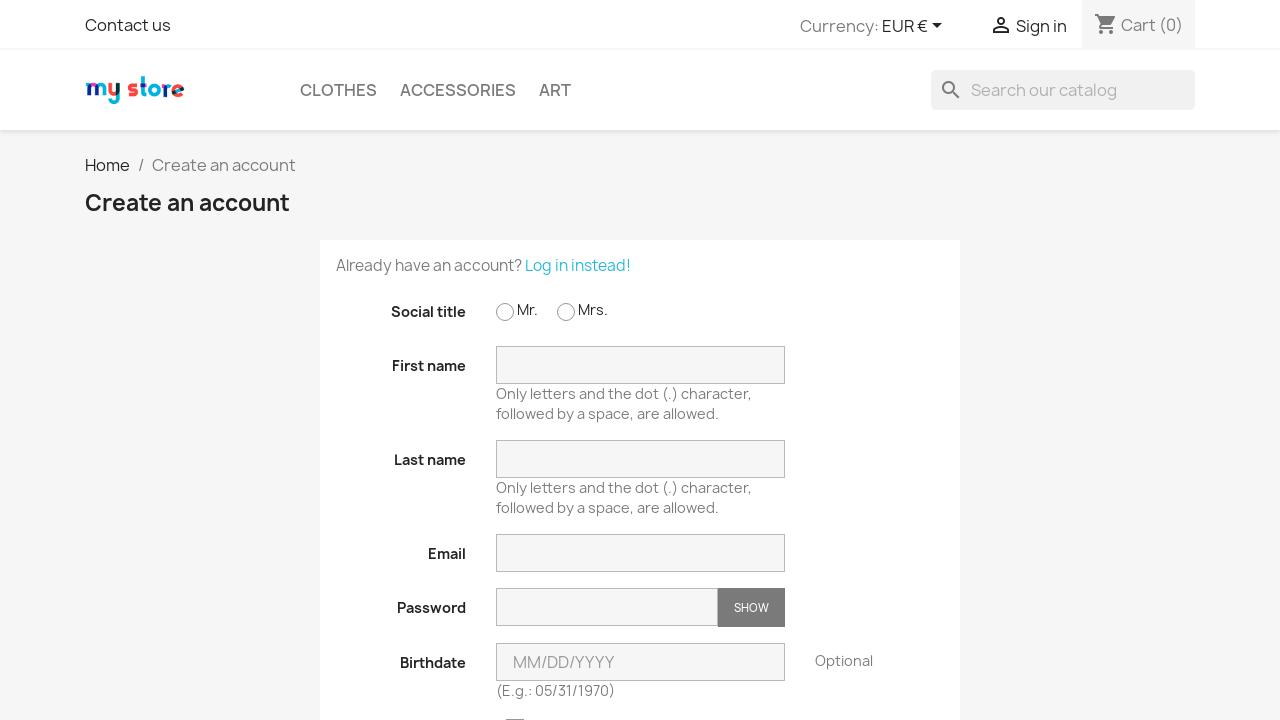

Navigated back to sign-in page
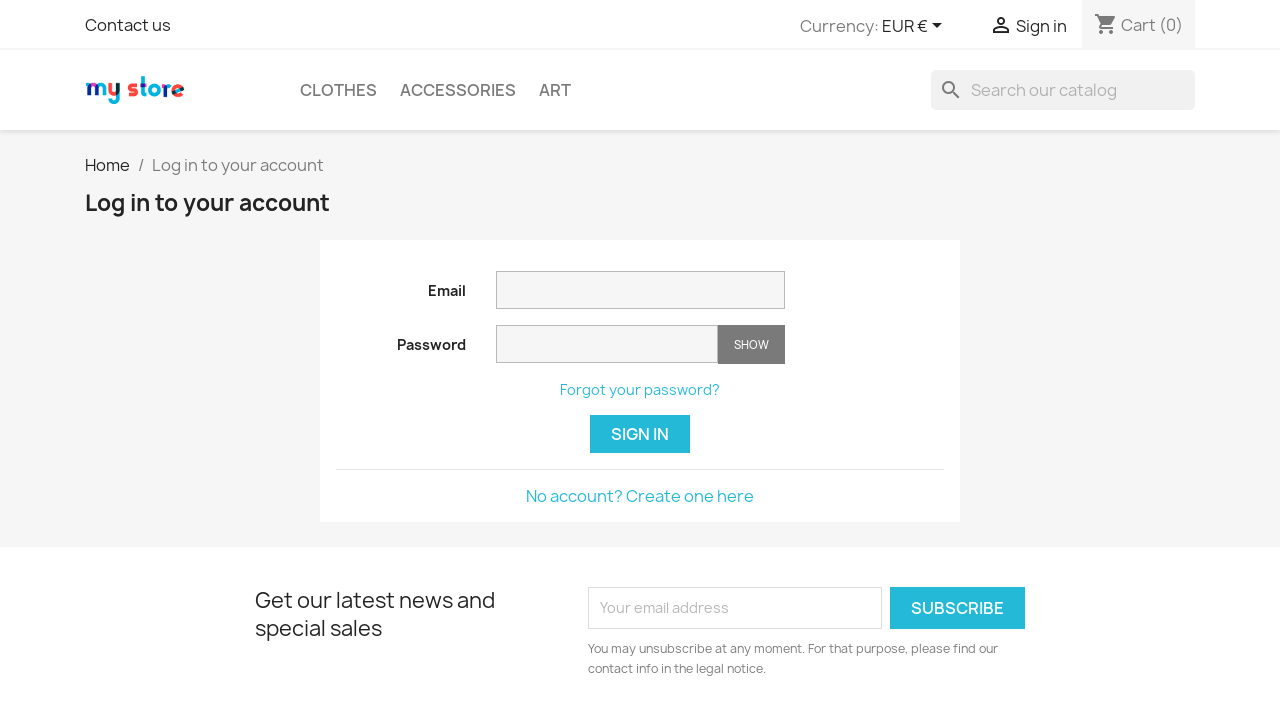

Navigated back to home page
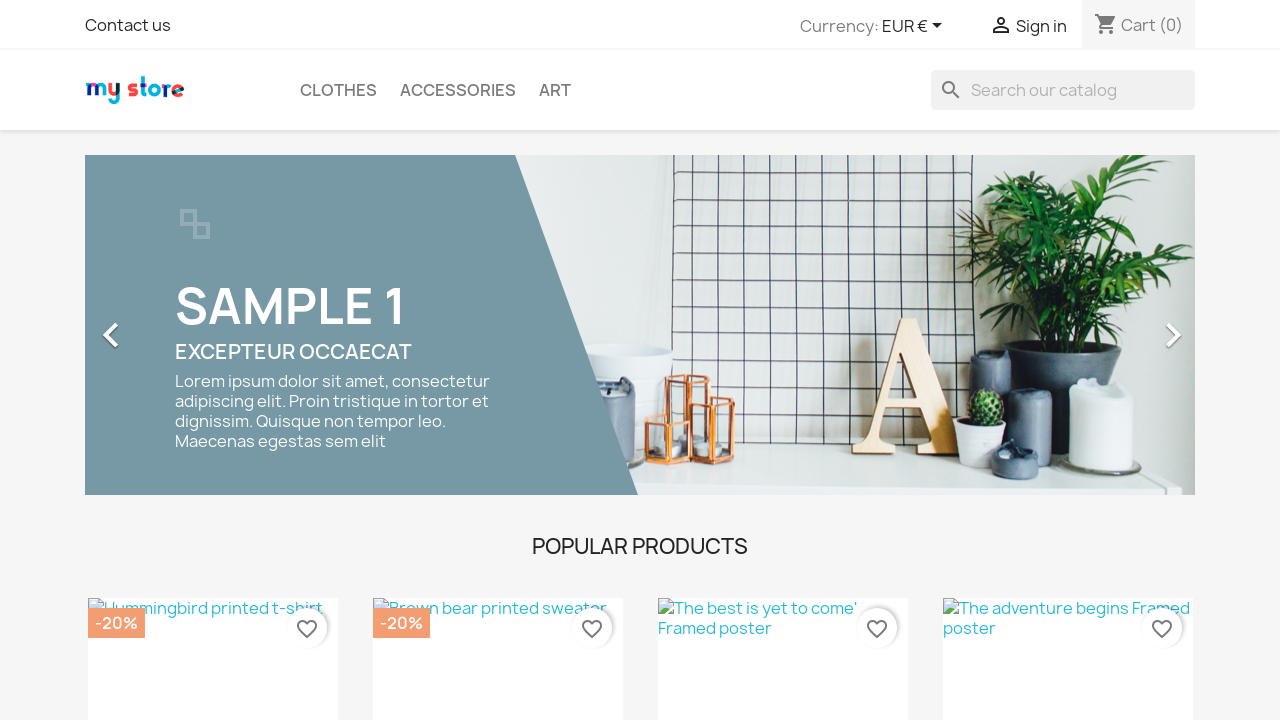

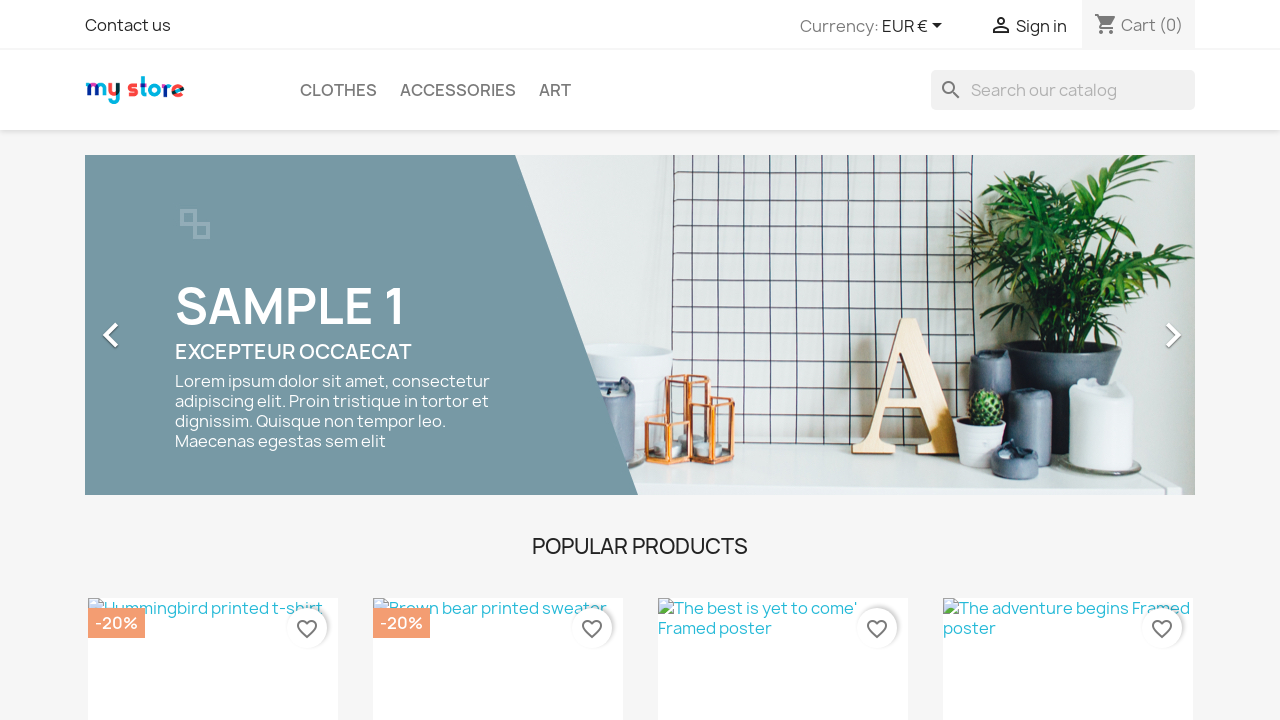